Tests generating Lorem Ipsum text with exactly 5 words by selecting the words option

Starting URL: https://www.lipsum.com/

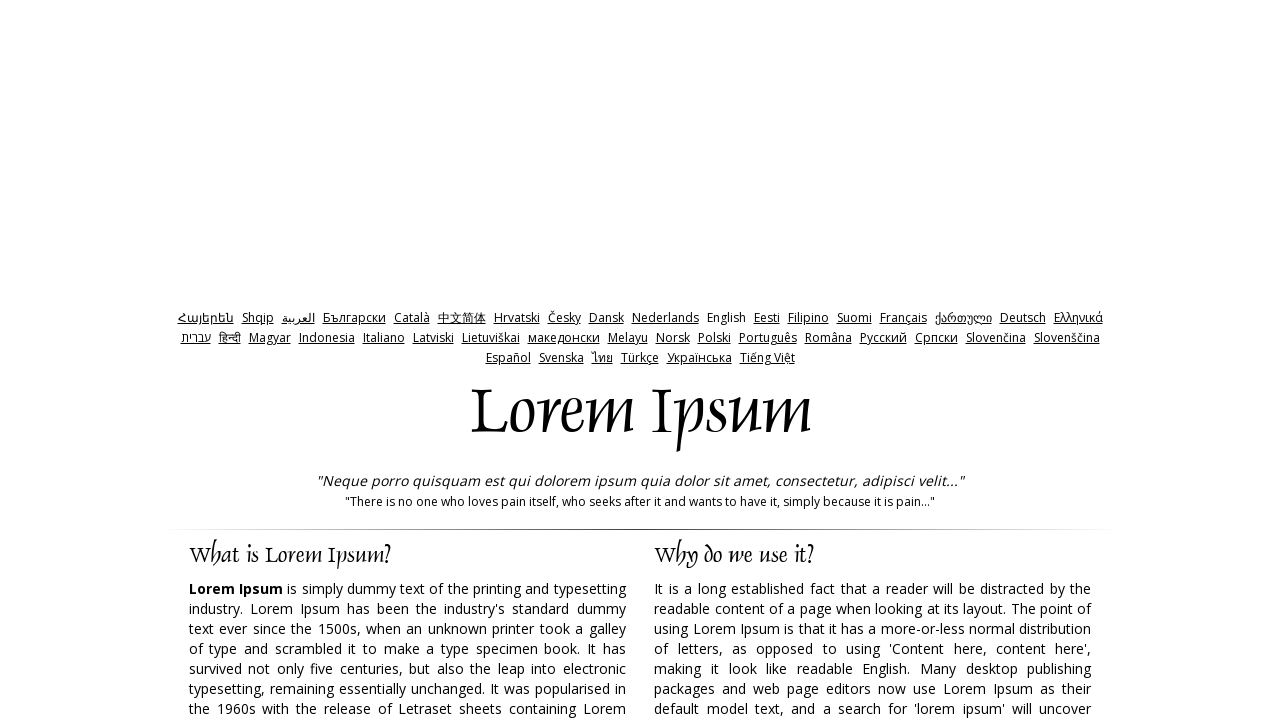

Clicked on the 'words' radio button label to select words generation option at (768, 360) on label[for='words']
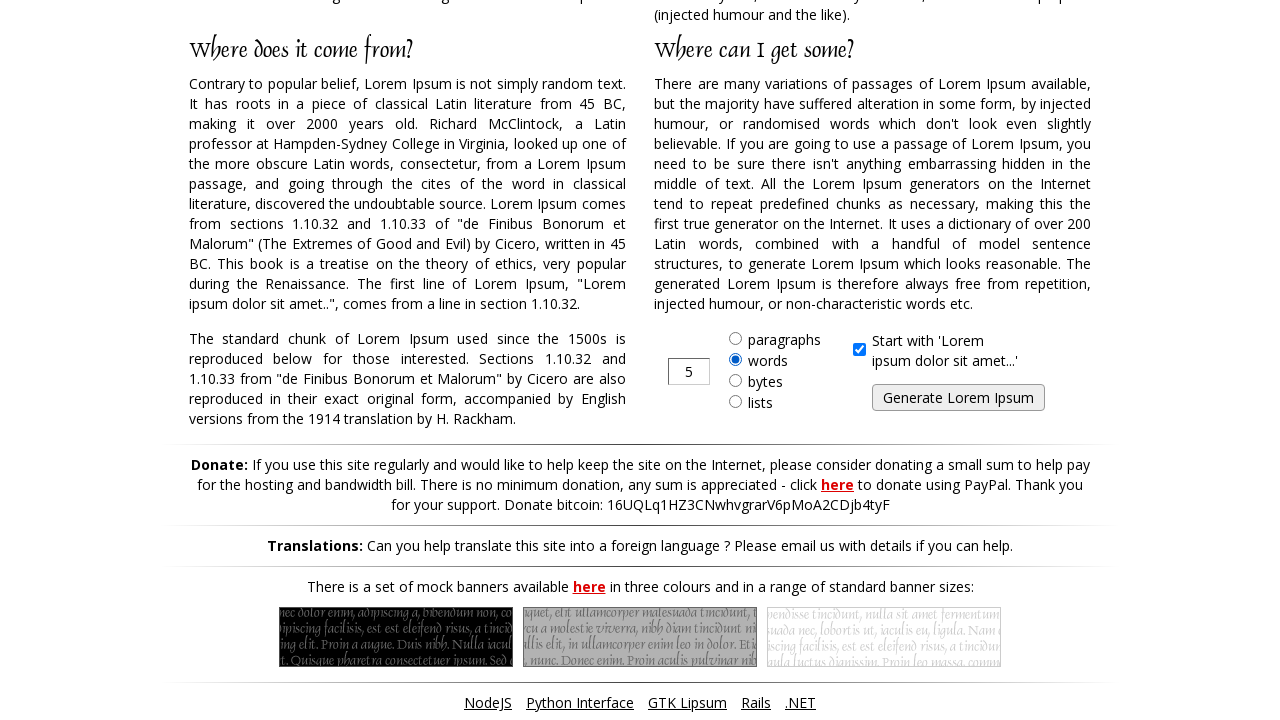

Filled text input field with value '5' to specify word count on input[type='text']
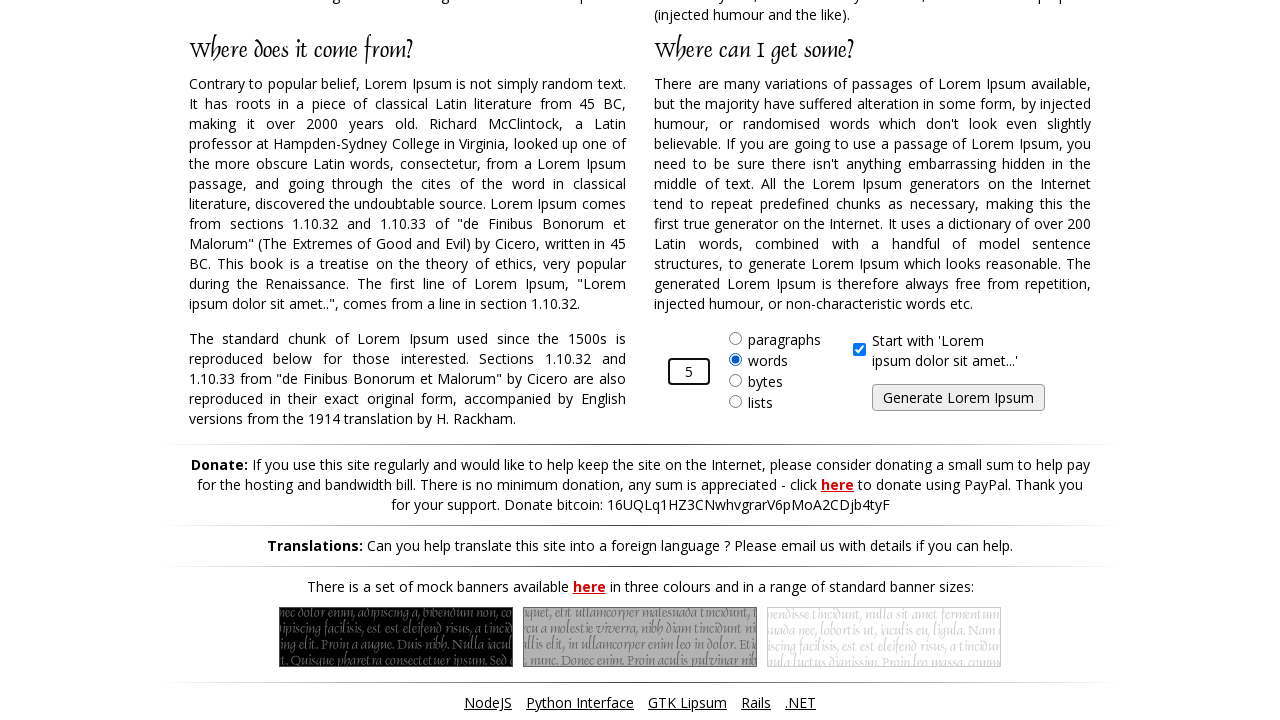

Clicked the submit button to generate Lorem Ipsum text with 5 words at (958, 398) on input[type='submit']
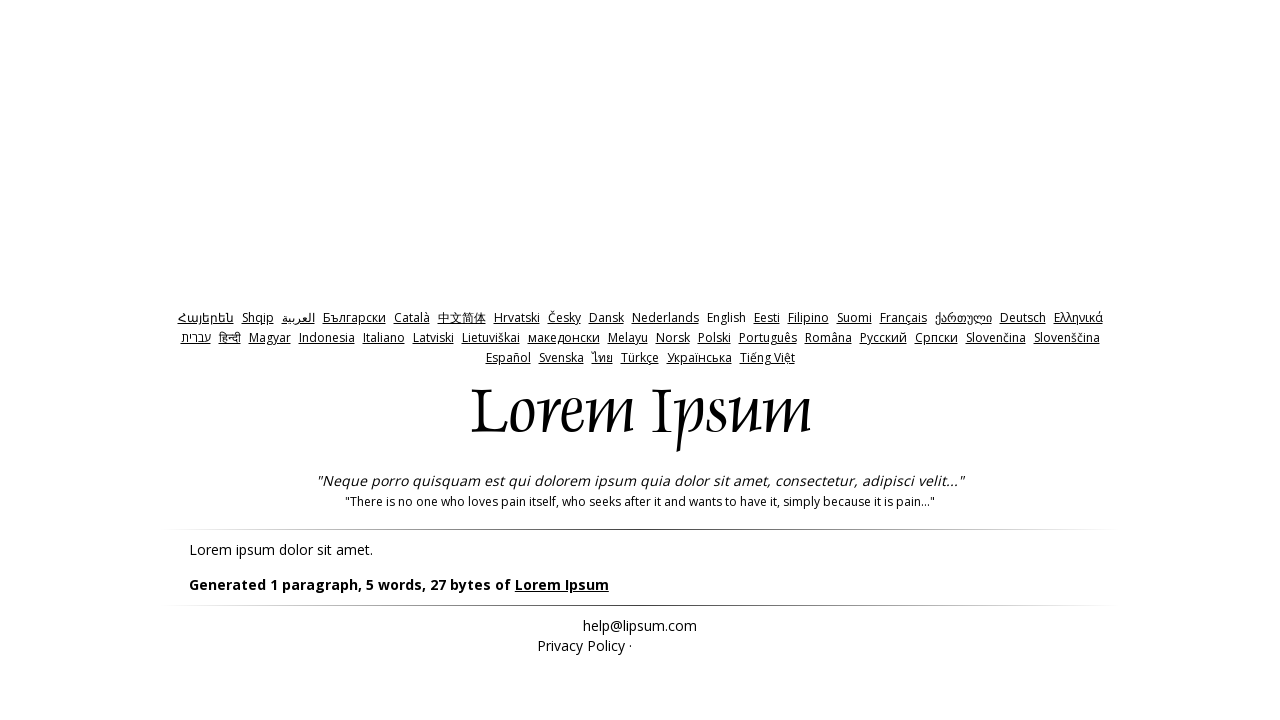

Generated content loaded and became visible
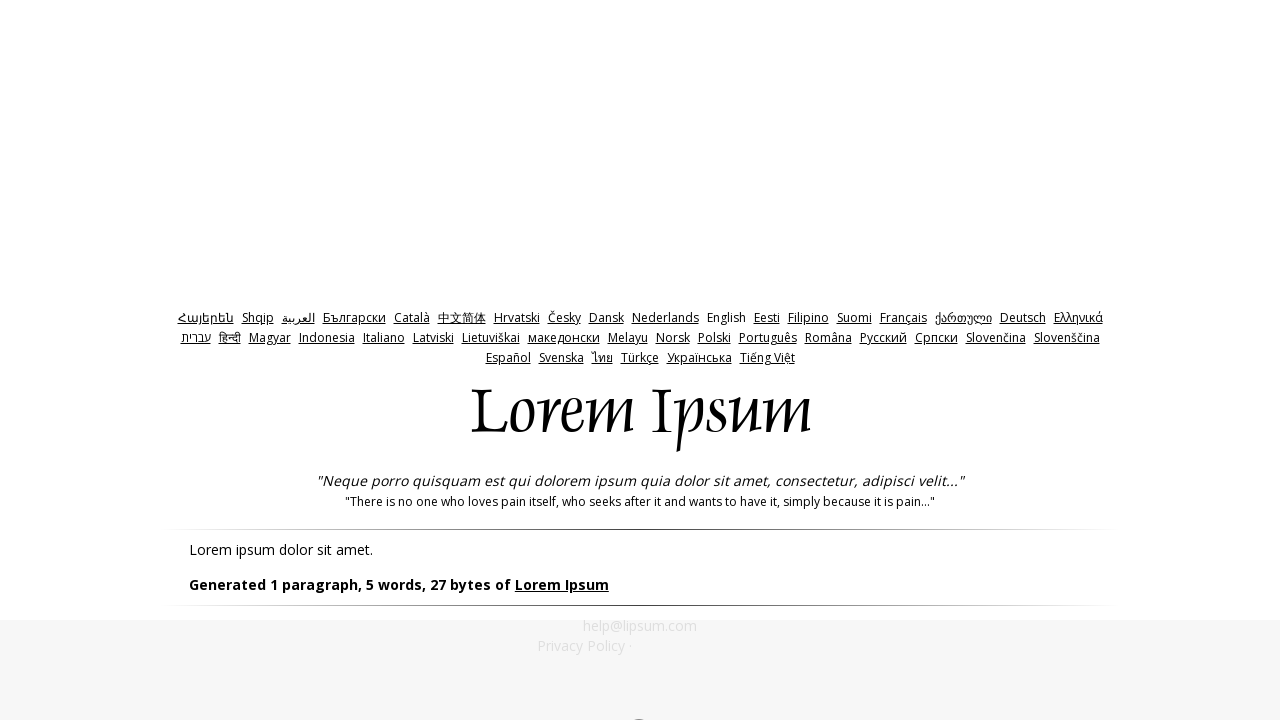

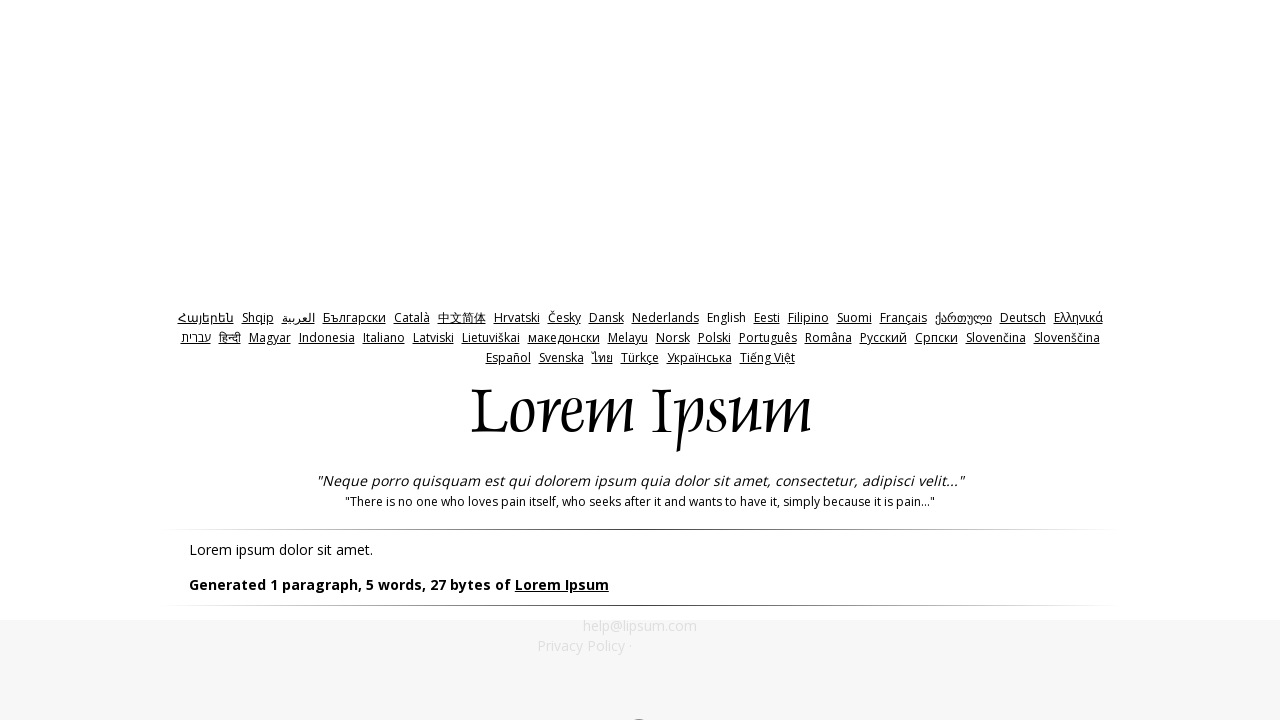